Tests clicking on a blue button with a specific CSS class (btn-primary) on the UI Testing Playground class attribute page to verify consistent button targeting using CSS selectors.

Starting URL: http://uitestingplayground.com/classattr

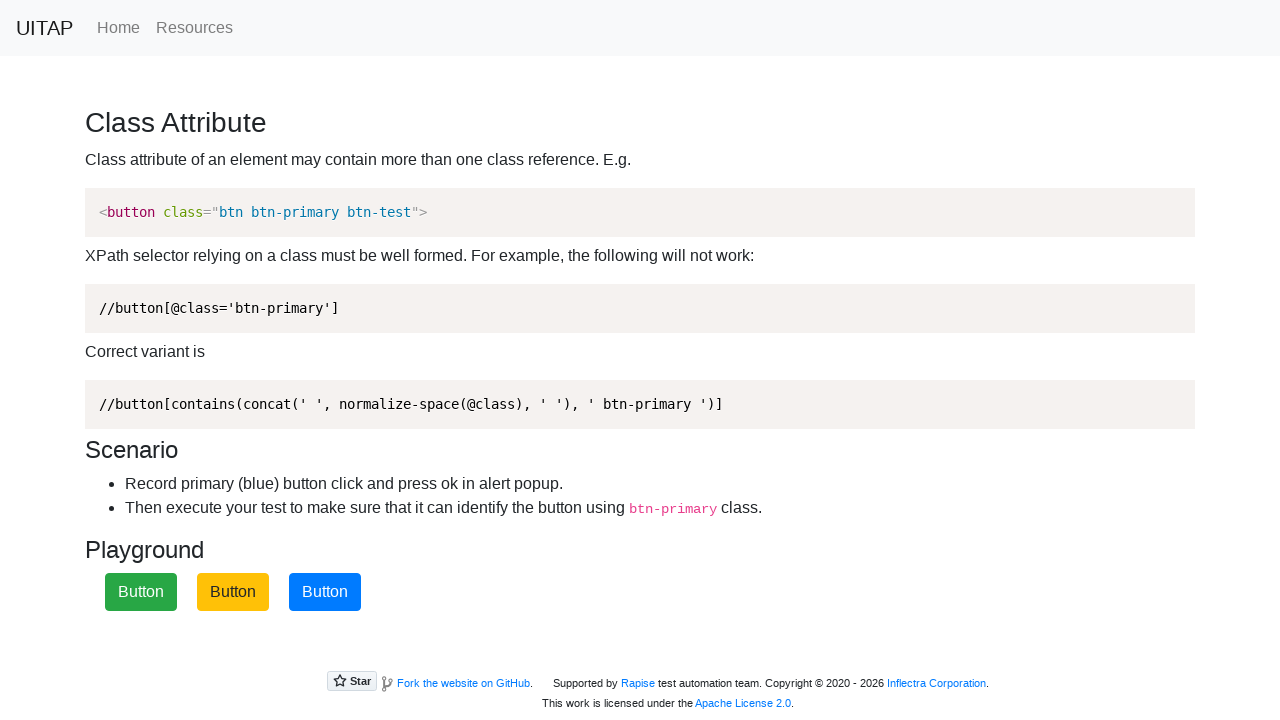

Navigated to UI Testing Playground class attribute page
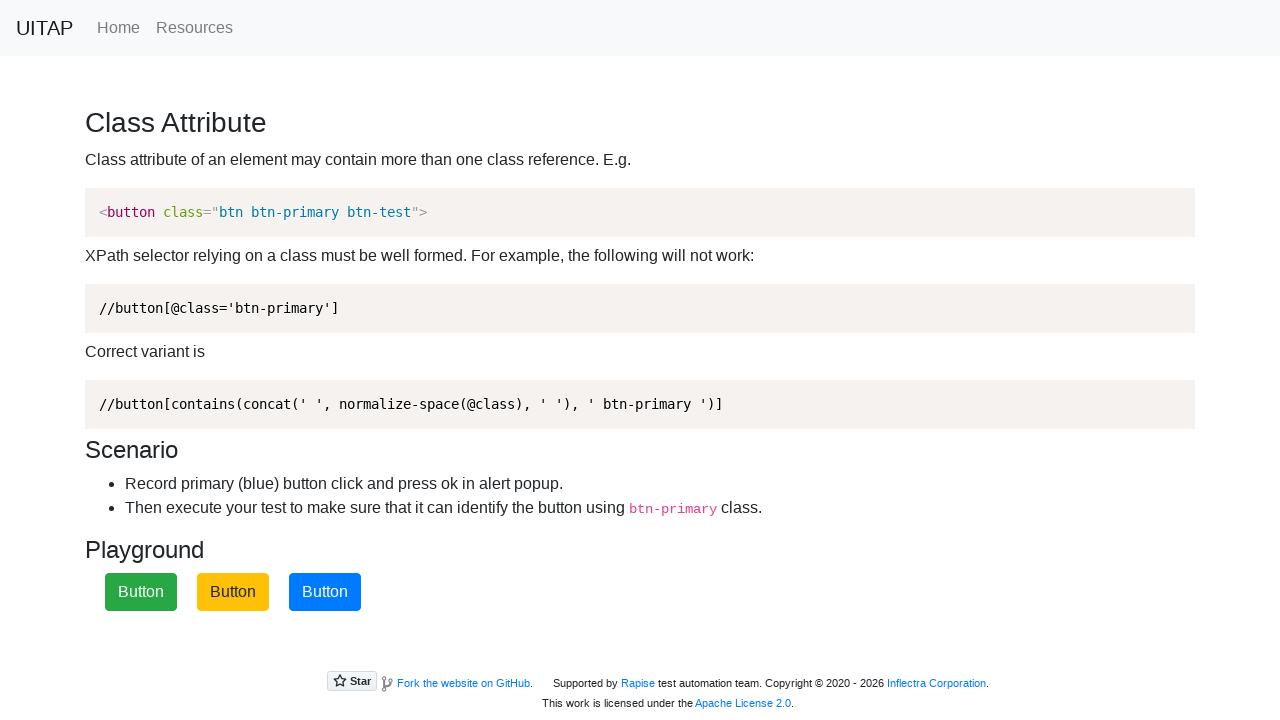

Clicked the blue button with btn-primary CSS class at (325, 592) on button.btn-primary
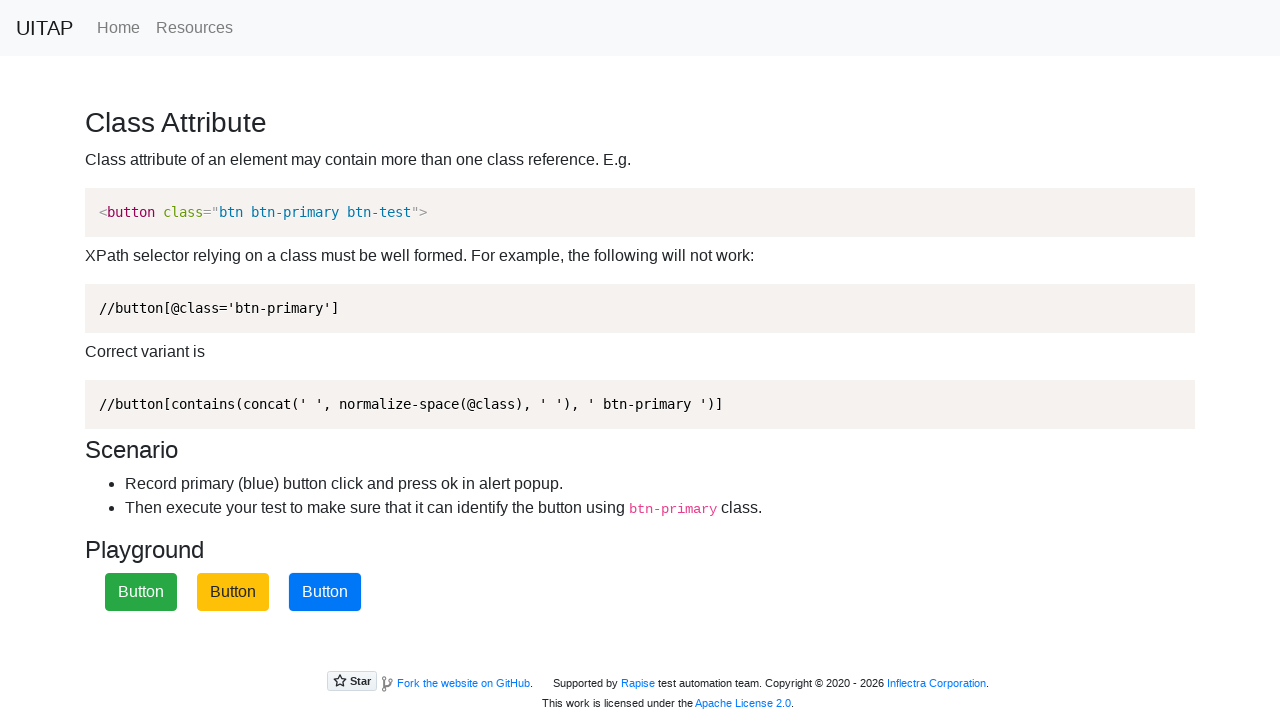

Set up dialog handler to accept alerts
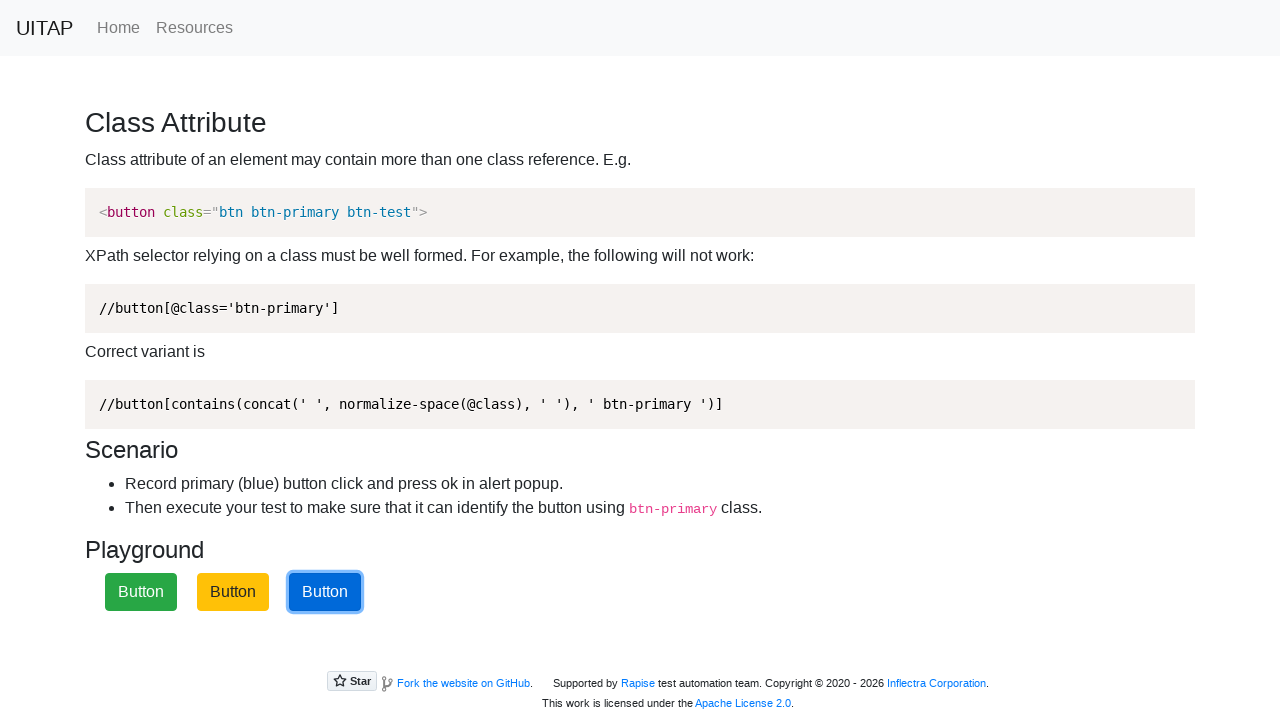

Clicked the blue button again to trigger alert at (325, 592) on button.btn-primary
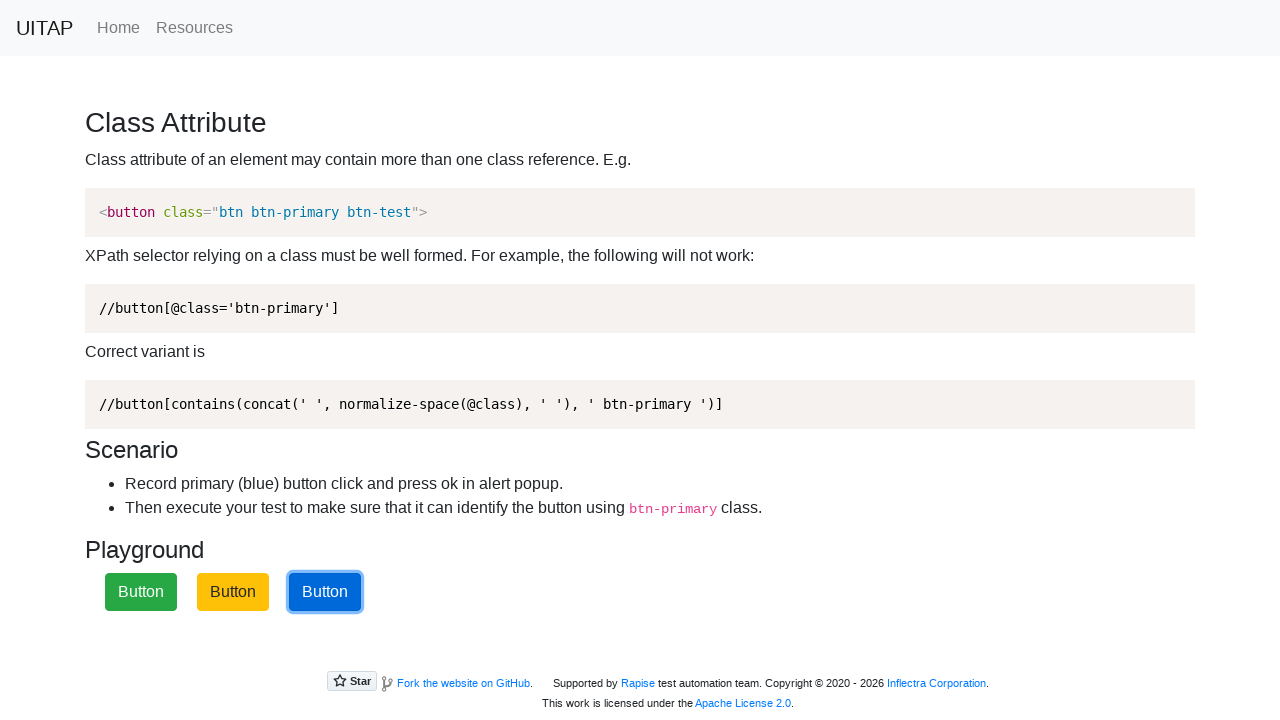

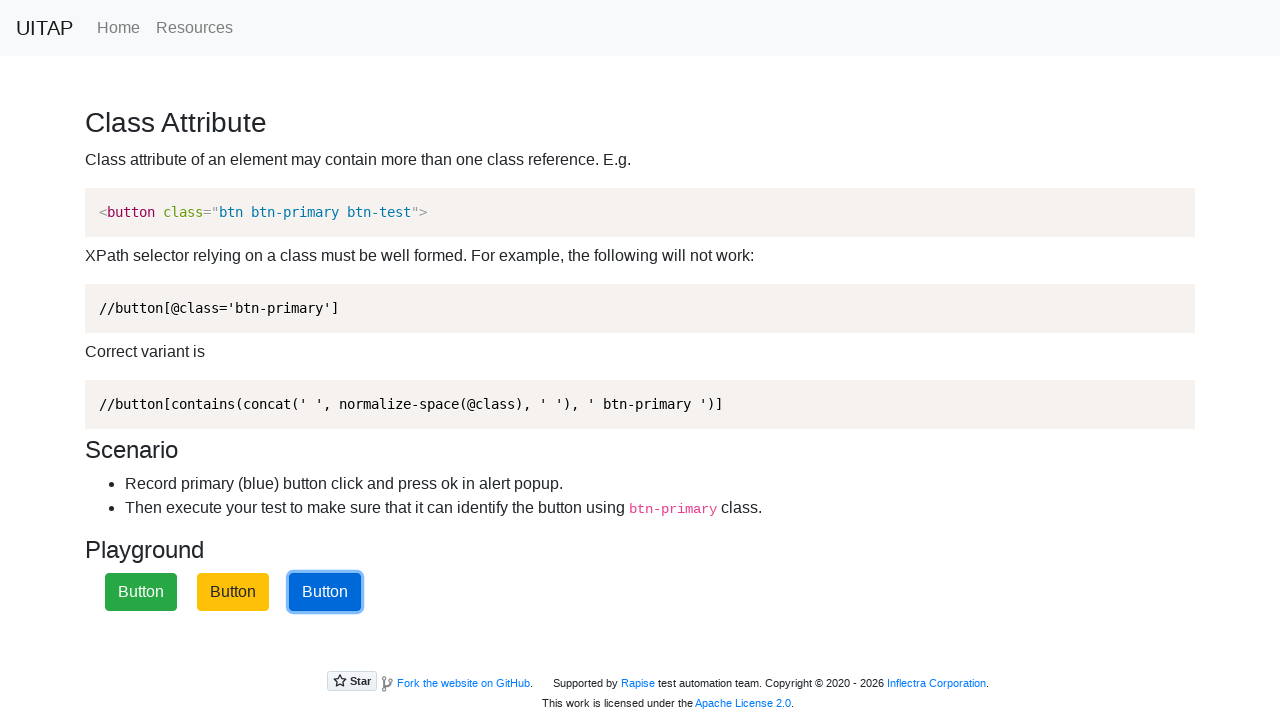